Tests JavaScript scroll functionality by waiting for an element to be clickable and then scrolling it into view using JavaScript execution.

Starting URL: https://demoqa.com/automation-practice-form

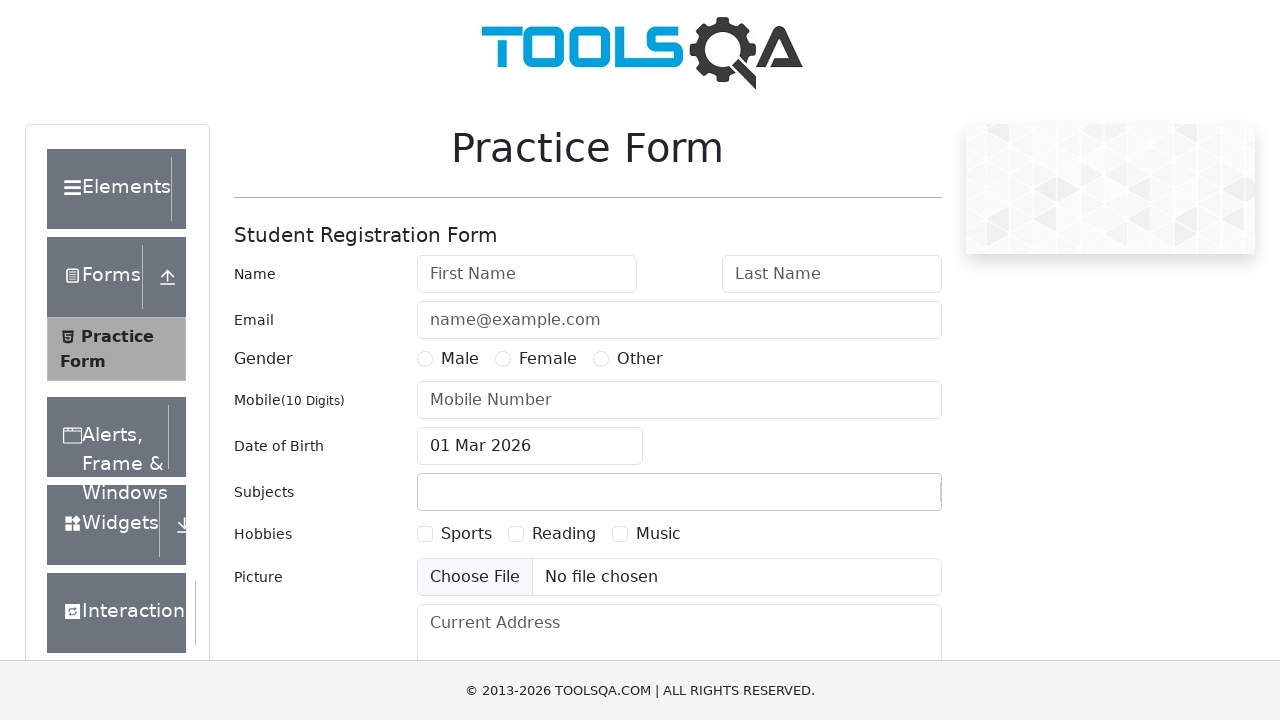

Located the upload picture element
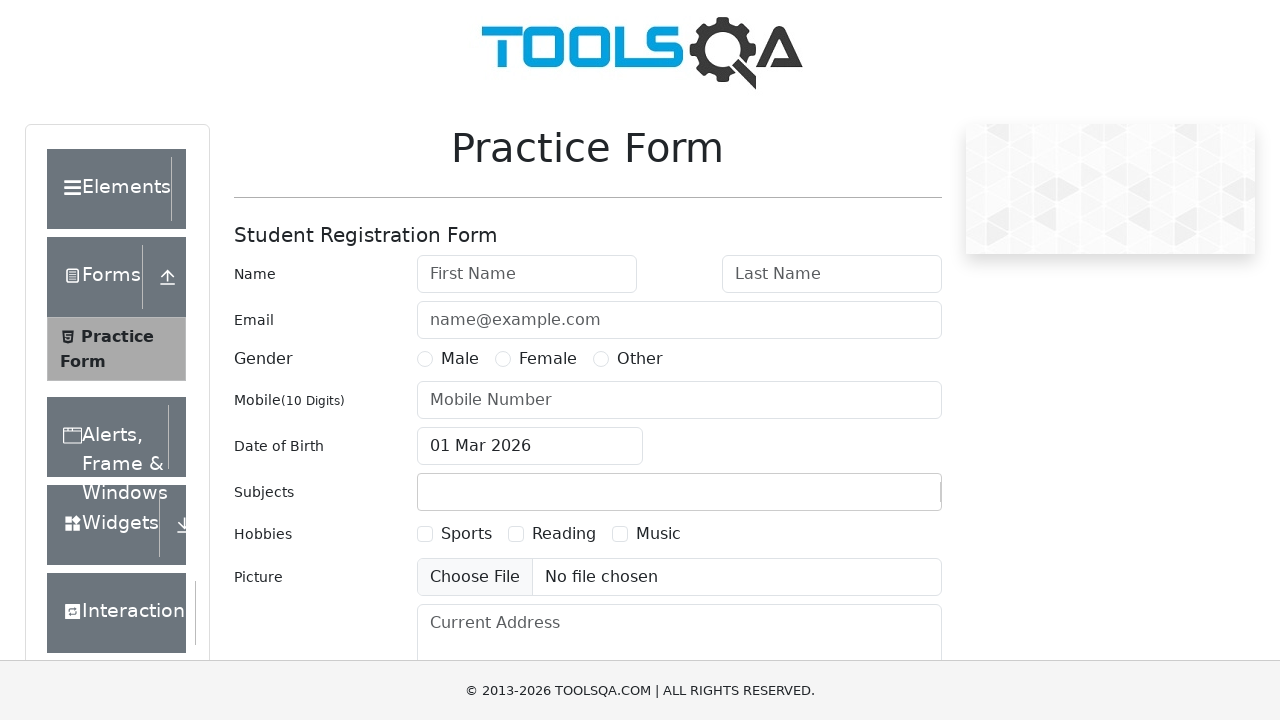

Waited for upload picture element to become visible
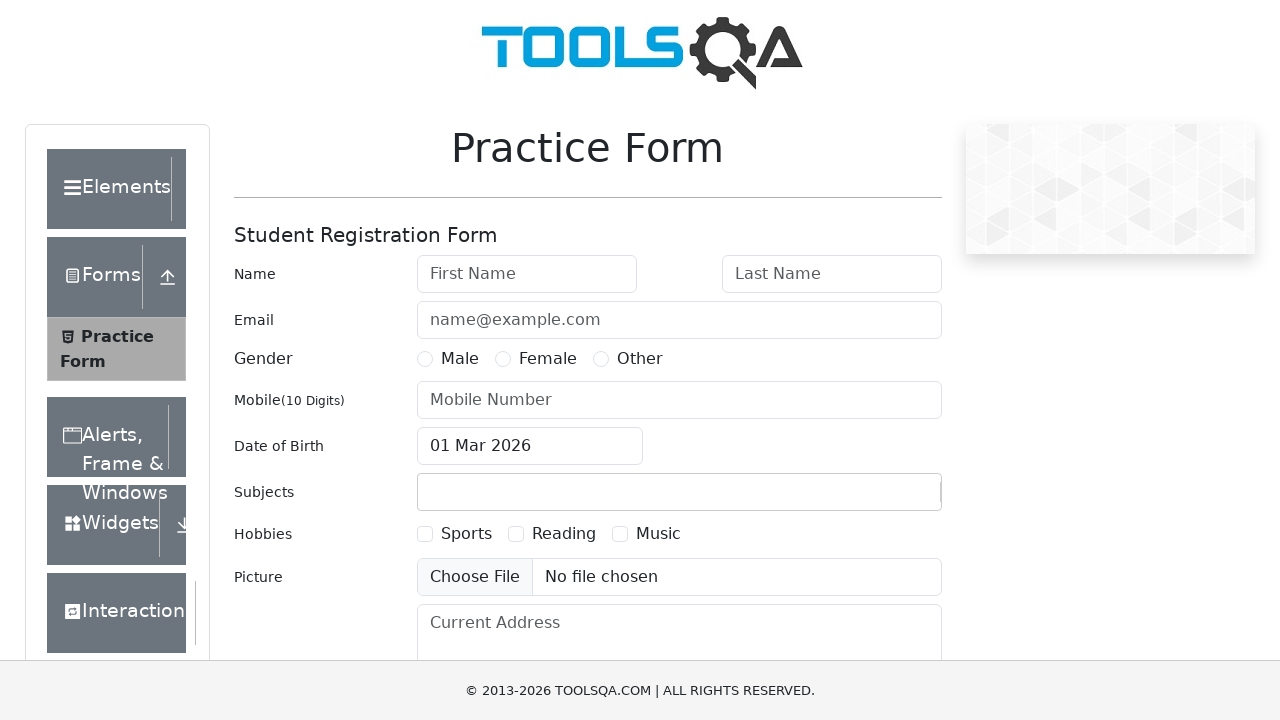

Scrolled upload picture element into view using JavaScript
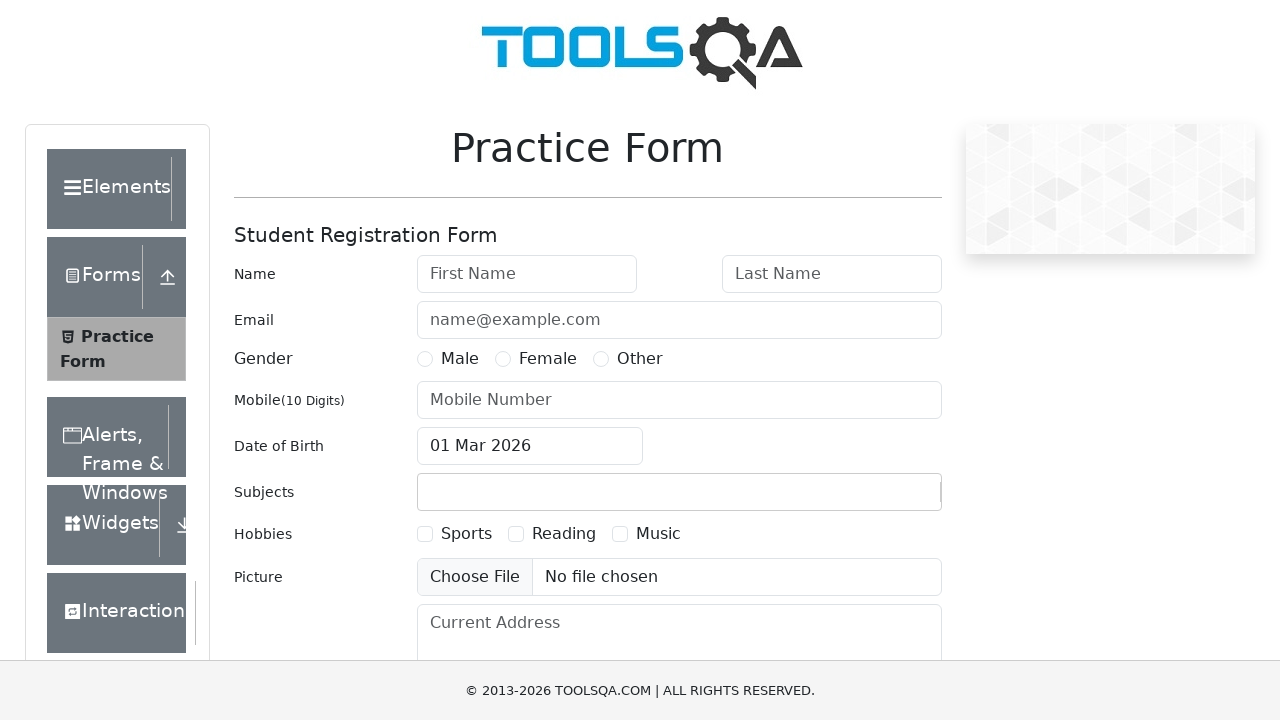

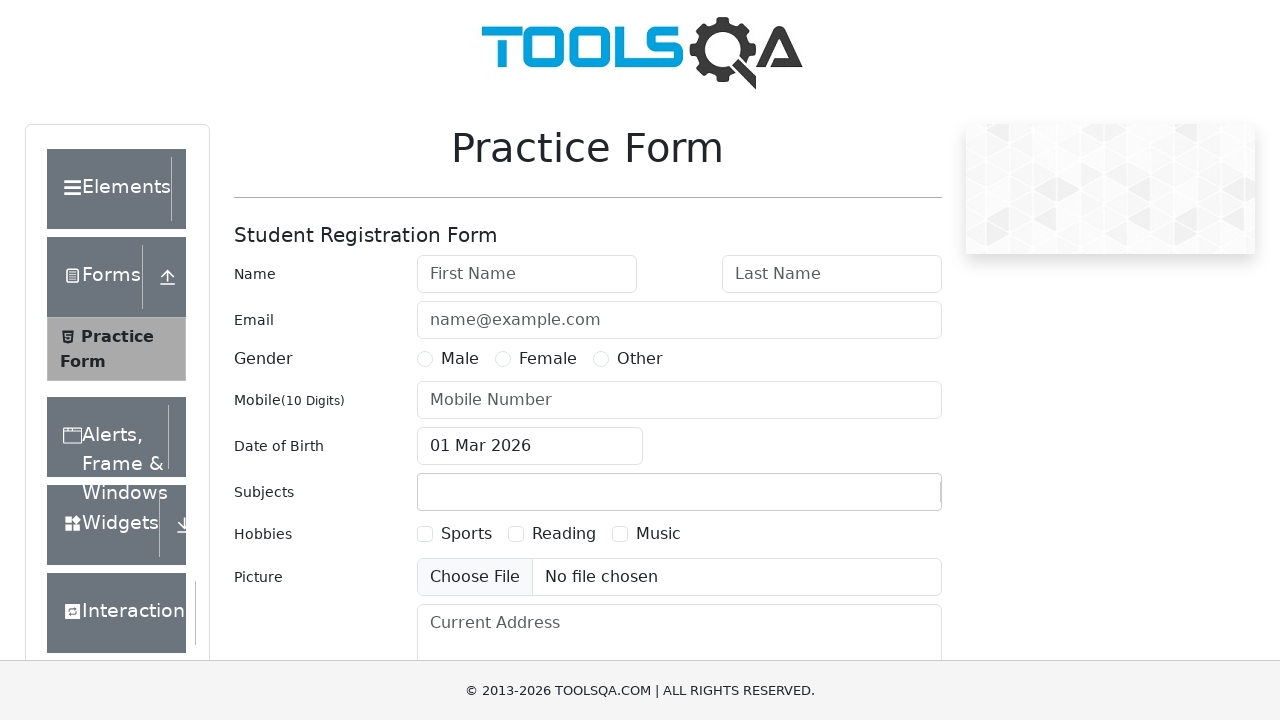